Tests an AI chatbot interface by navigating to DeepAI's chat page, entering a test message in the chatbox, and clicking the submit button to send the message.

Starting URL: https://deepai.org/chat

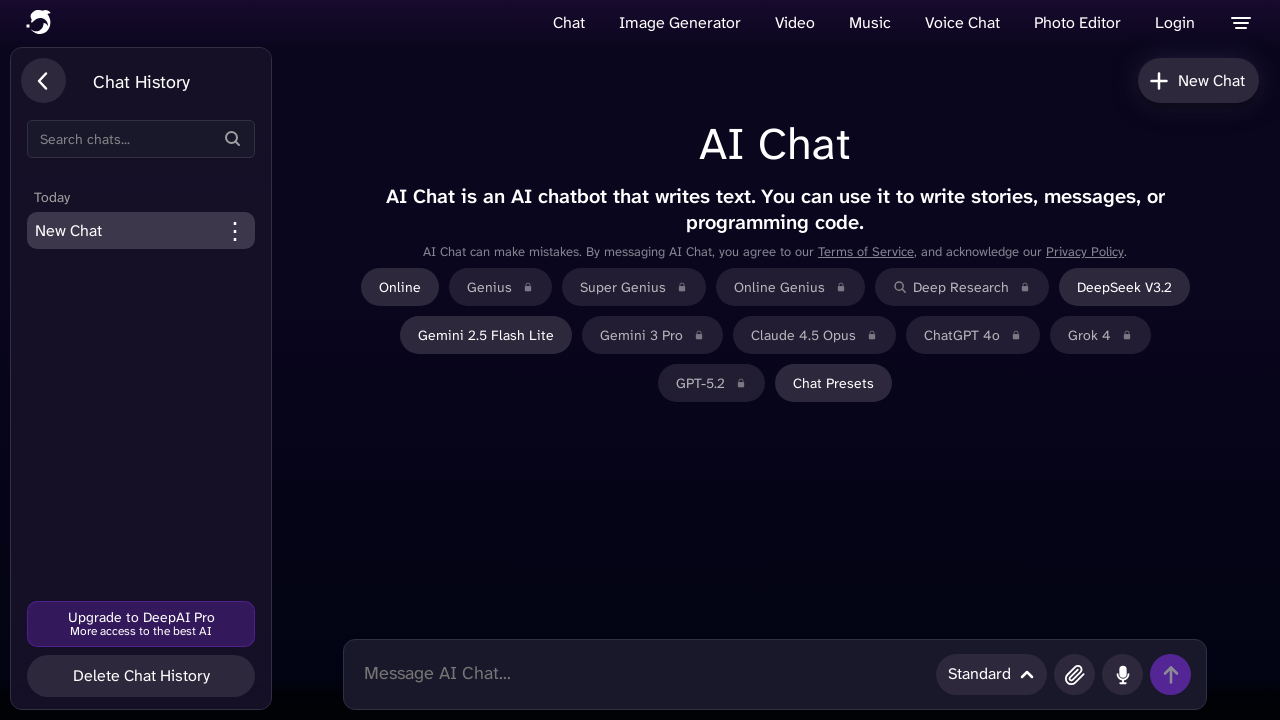

Waited for chatbox to load
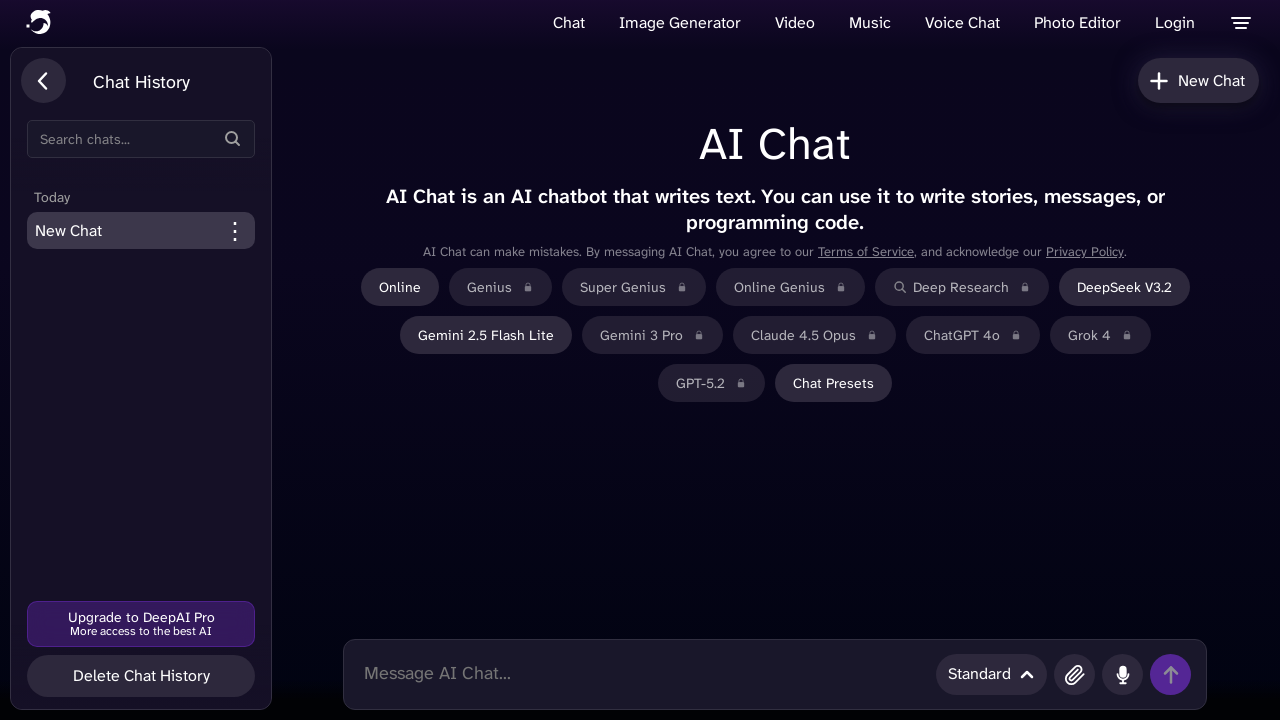

Entered test message in chatbox on .chatbox
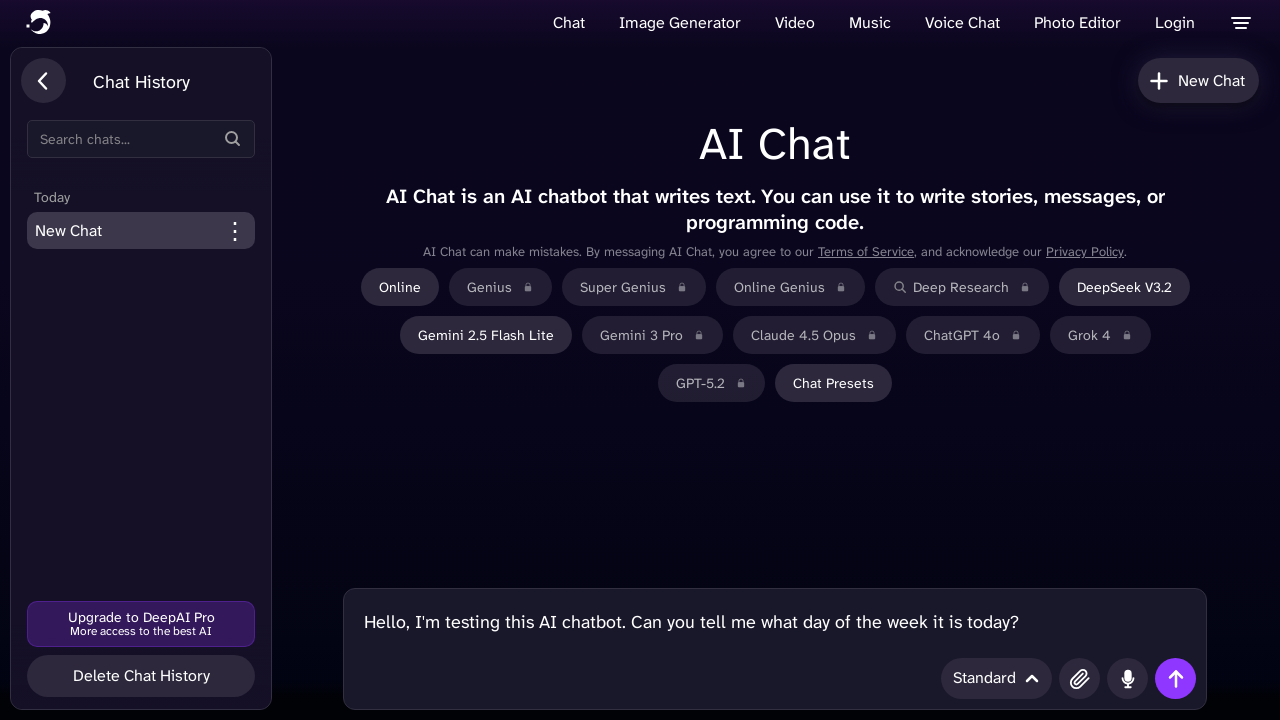

Clicked submit button to send message at (1176, 678) on #chatSubmitButton
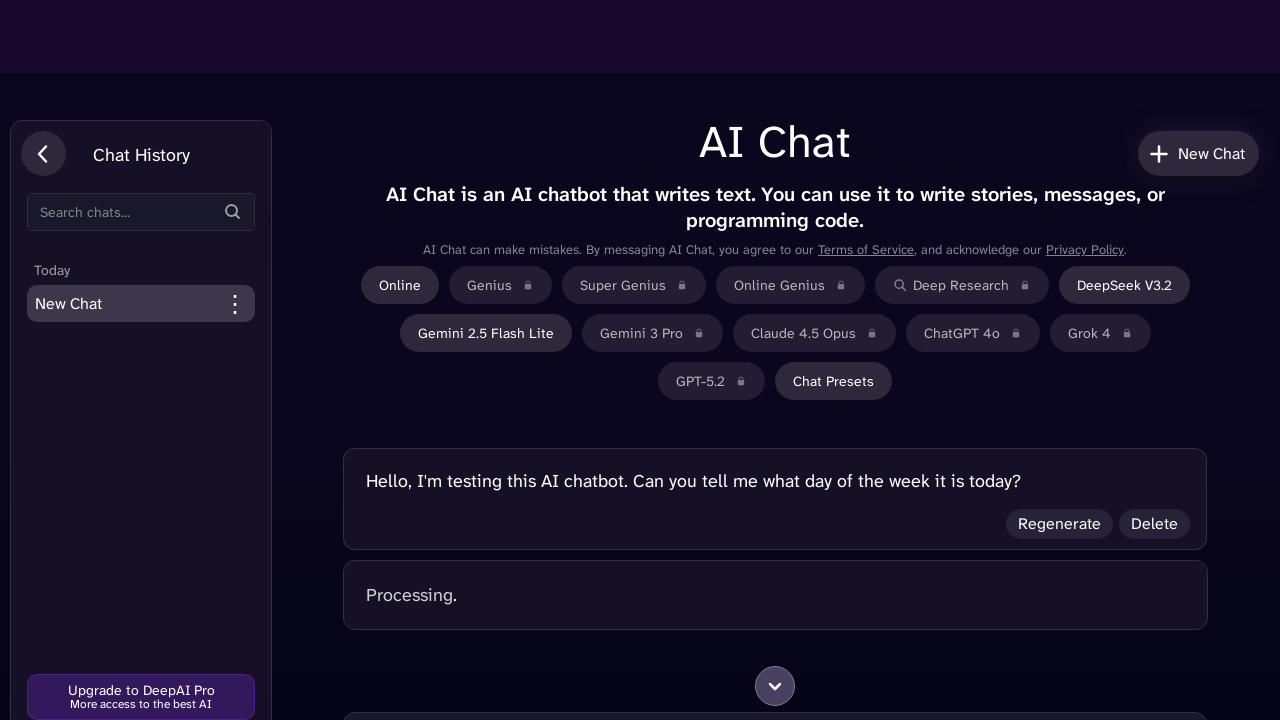

Waited 2 seconds for AI response to start loading
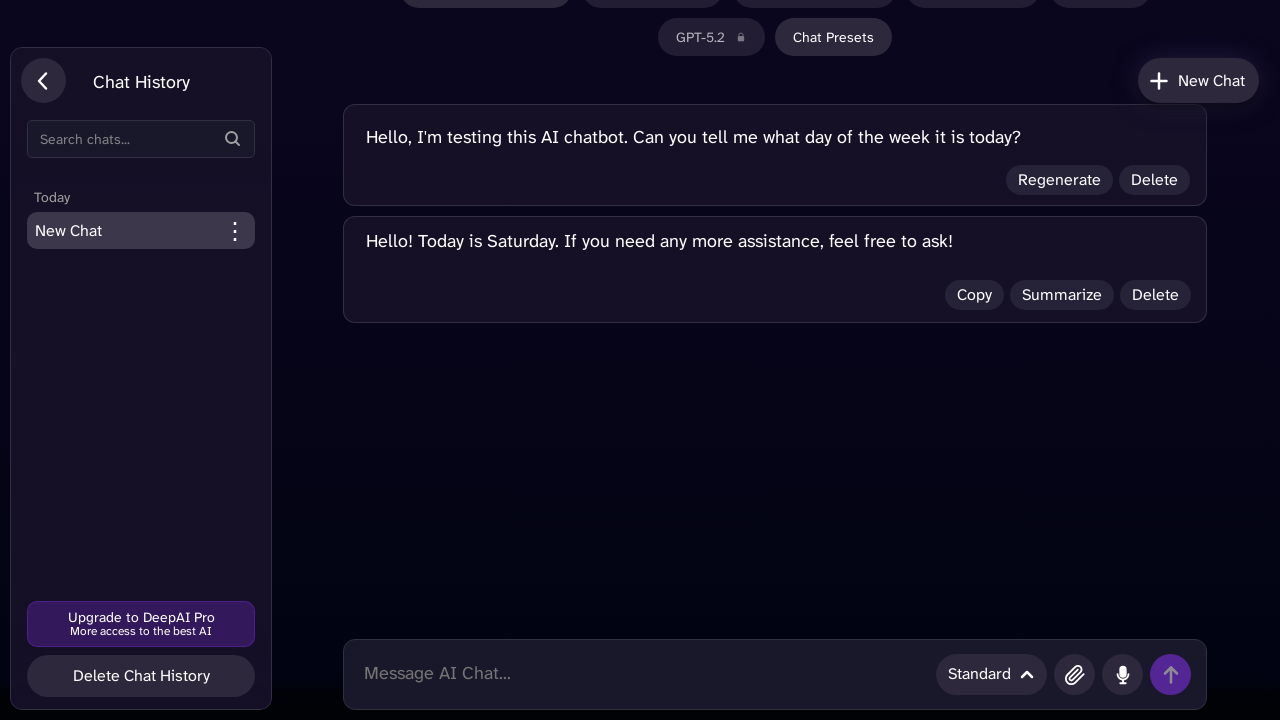

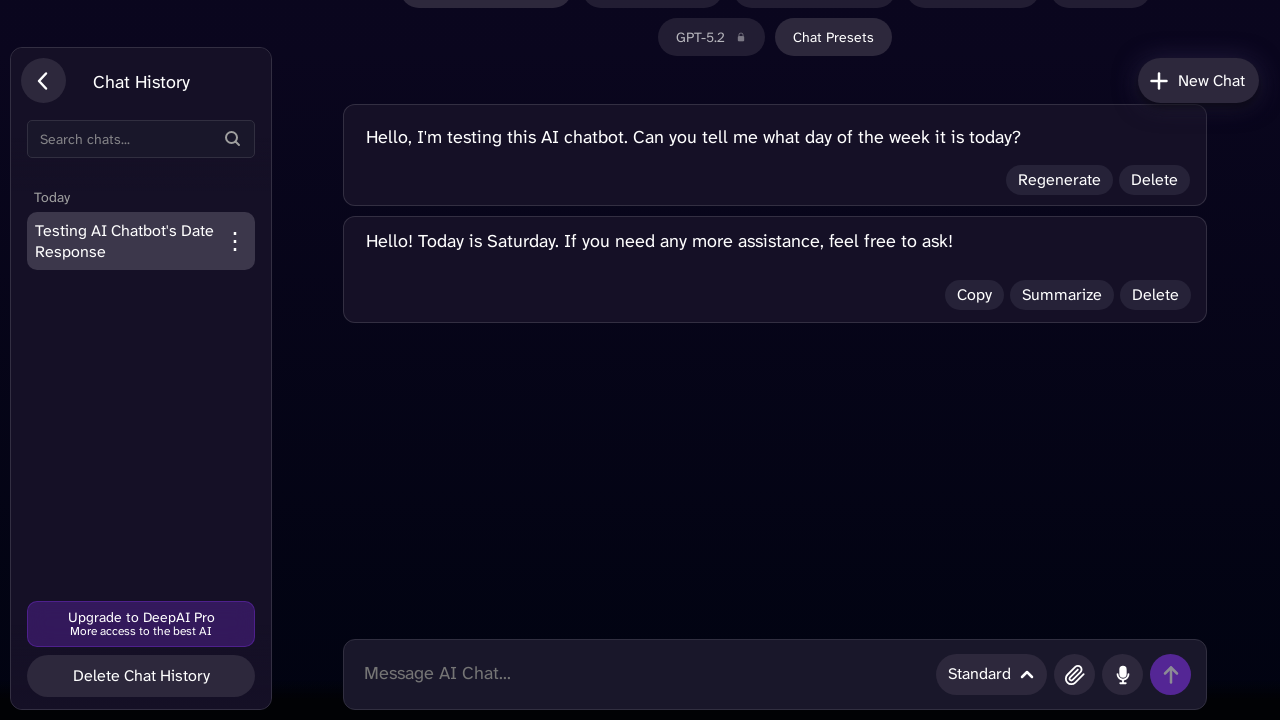